Tests right-click context menu functionality by performing a right-click action on an element, selecting a menu option, accepting the resulting alert, and scrolling to another element on the page.

Starting URL: http://swisnl.github.io/jQuery-contextMenu/demo.html

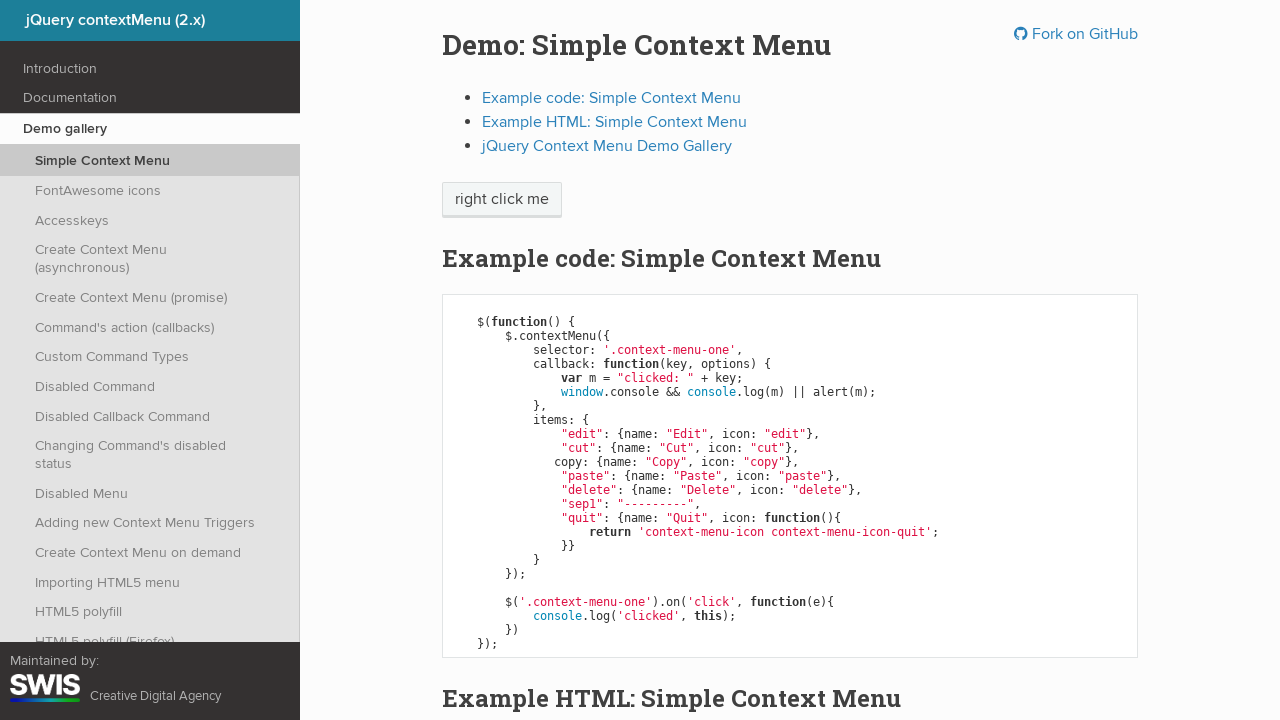

Right-clicked on 'right click me' element to open context menu at (502, 200) on //span[contains(text(),'right click me')]
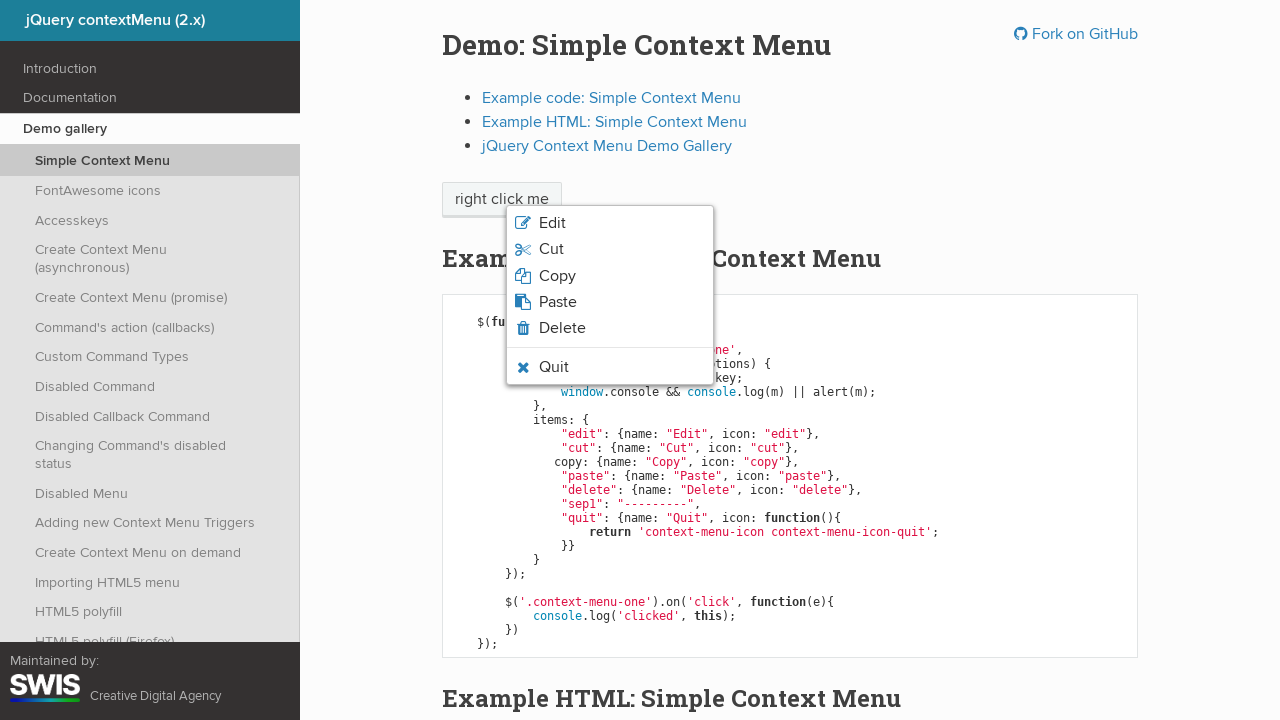

Context menu appeared with quit option visible
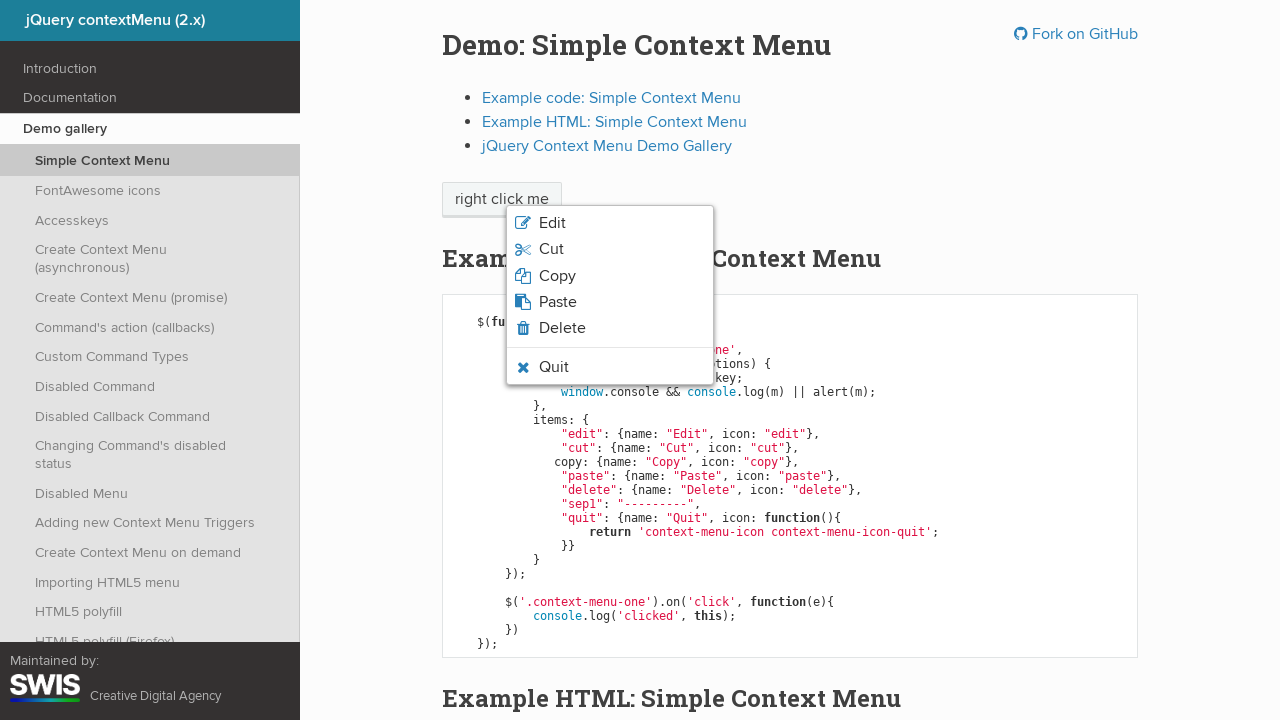

Clicked quit option from context menu at (554, 367) on xpath=//body[1]/ul[1]/li[7]/span[1]
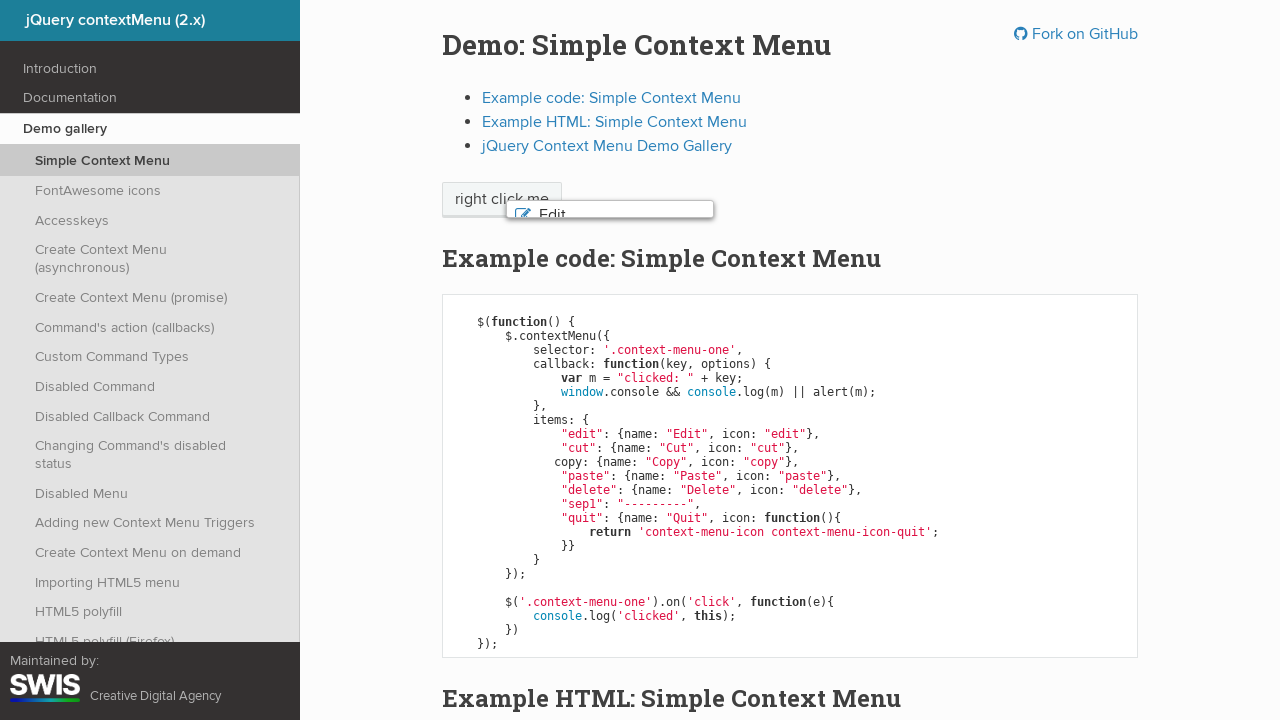

Set up dialog handler to accept alerts
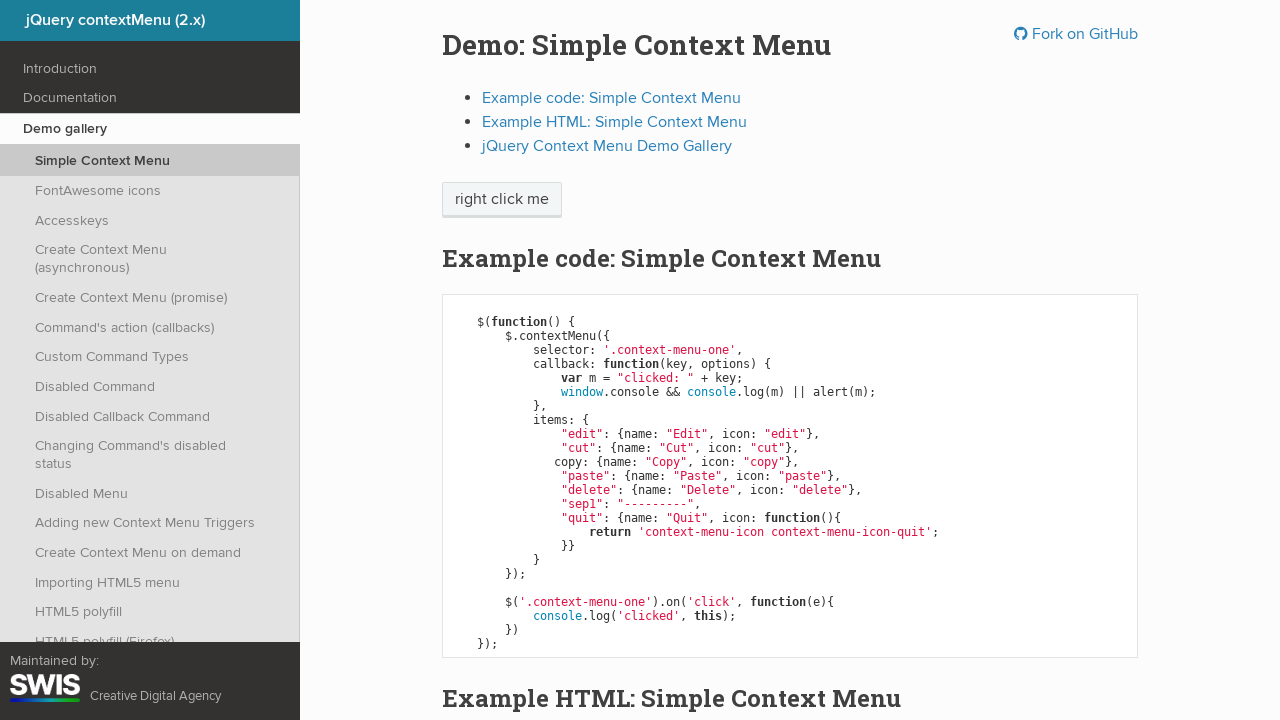

Waited for dialog to be processed
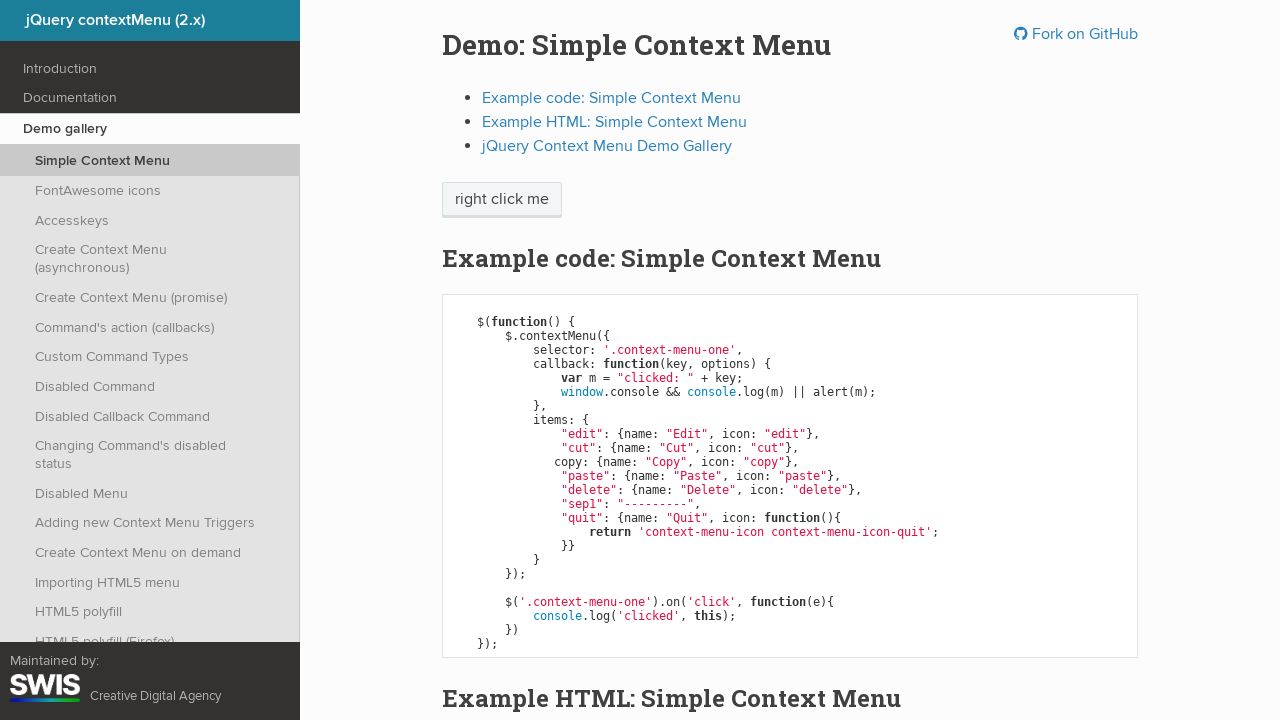

Located HTML5 Polyfill link element
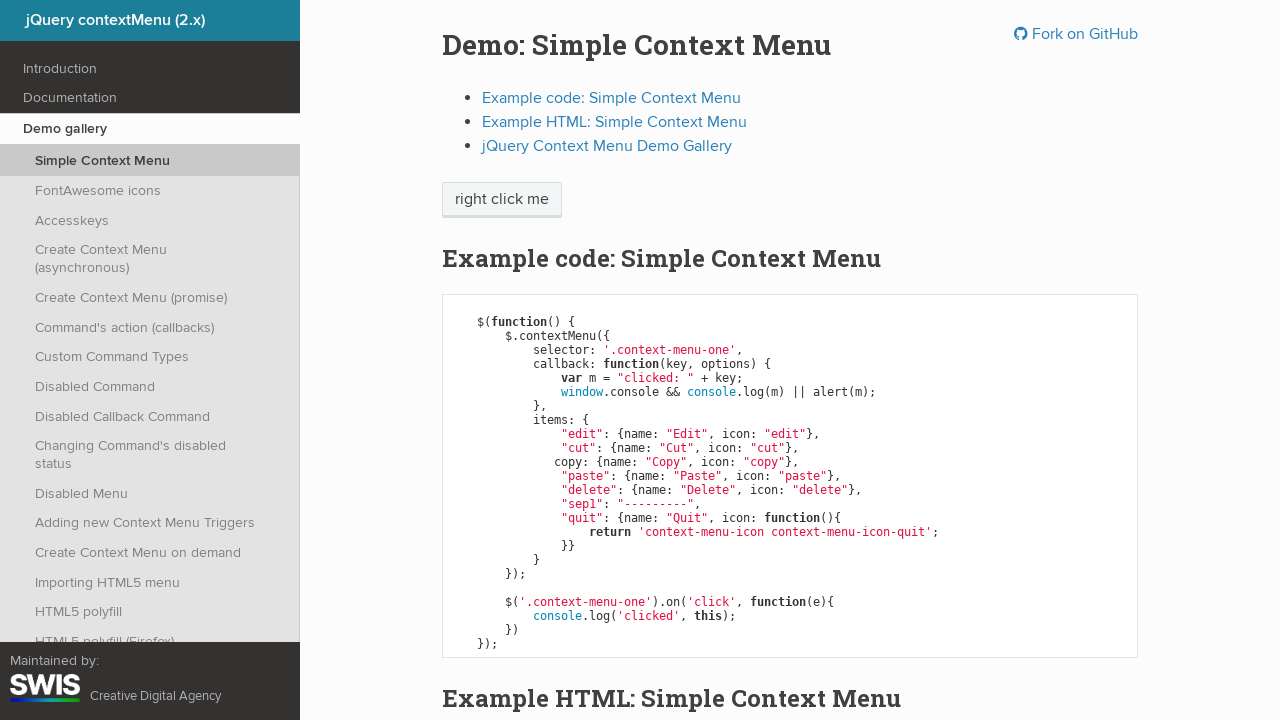

Scrolled to HTML5 Polyfill link element
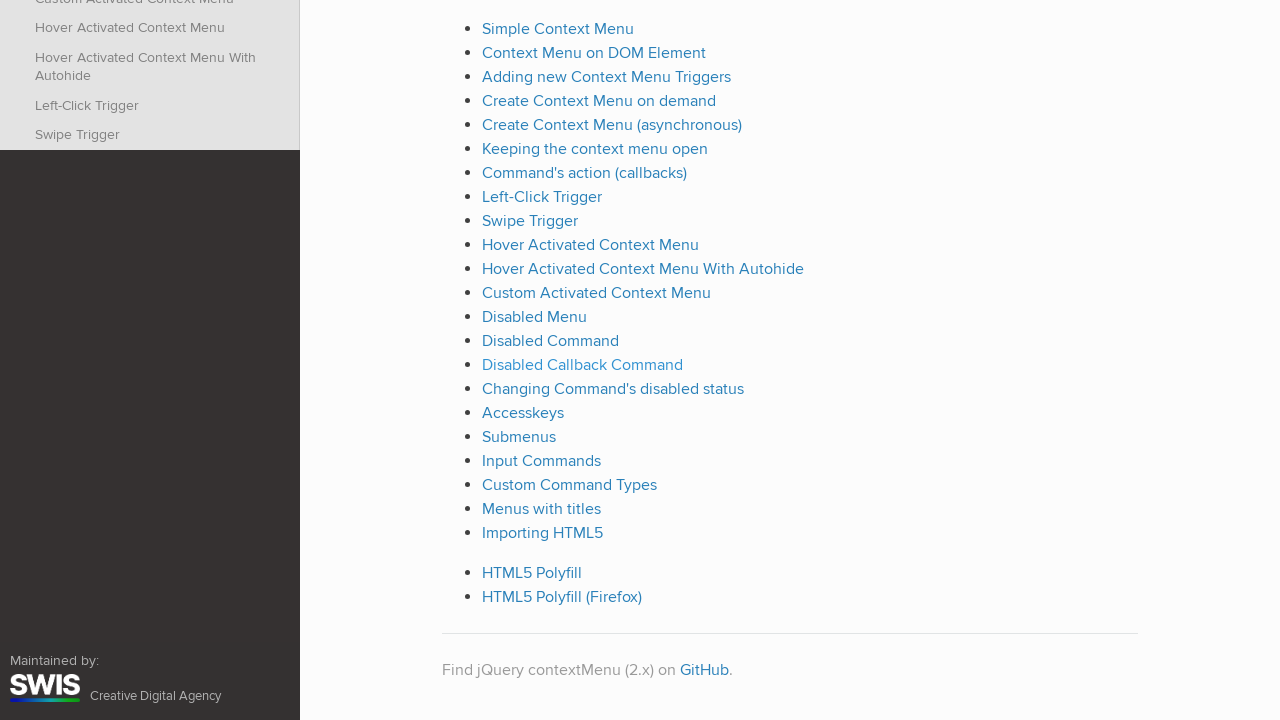

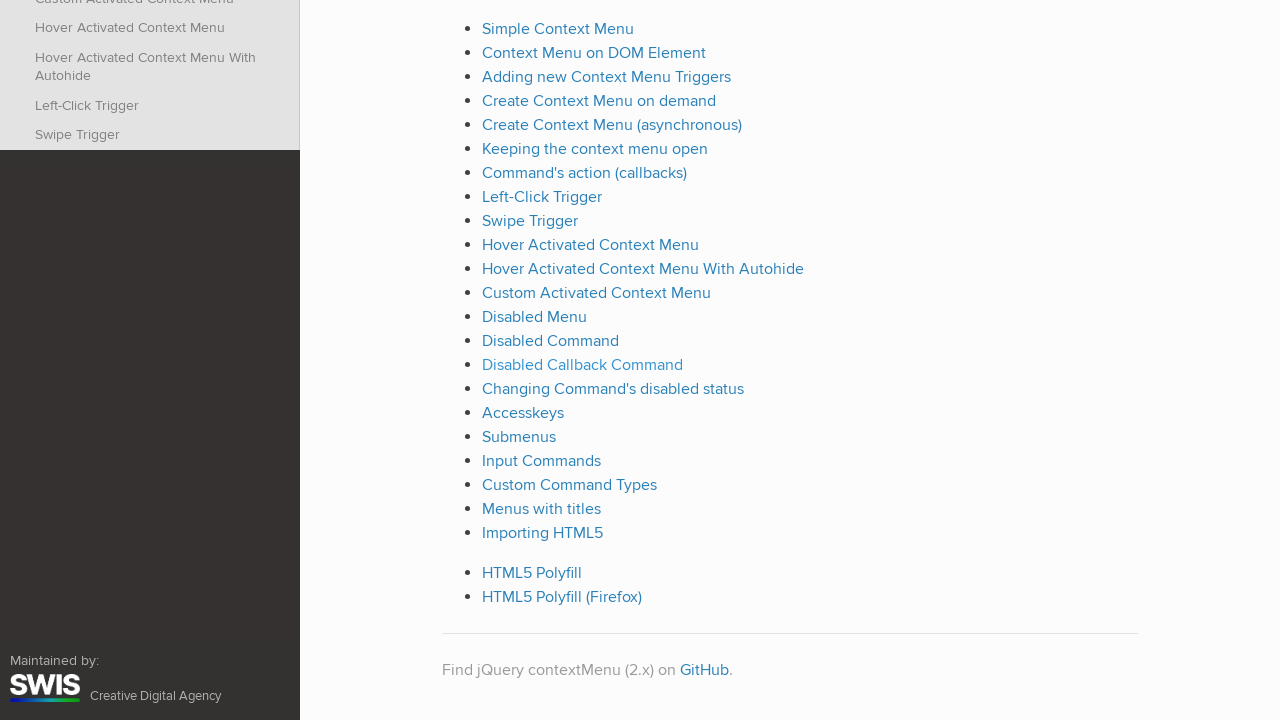